Tests file upload functionality by navigating to a demo page and interacting with a file upload input element. The test hovers over the file input and attempts to upload a file.

Starting URL: https://www.automationtestinginsider.com/2019/08/textarea-textarea-element-defines-multi.html

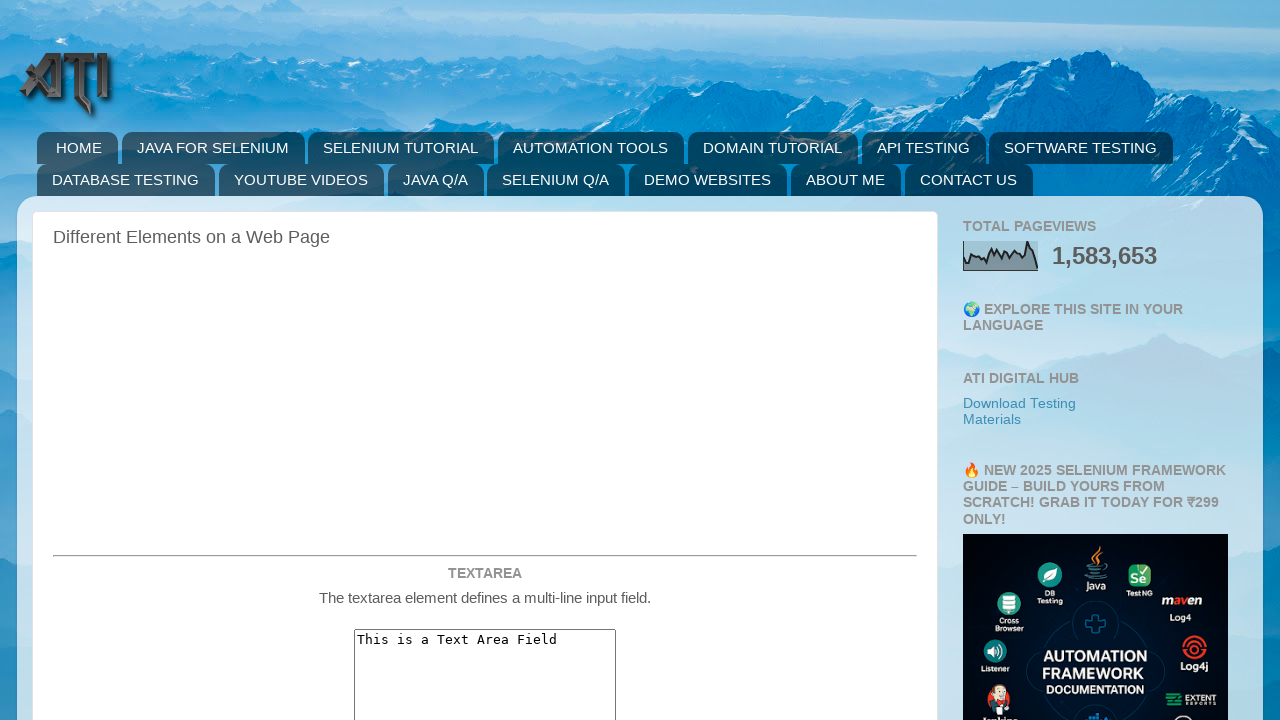

Hovered over file upload input element at (485, 361) on input#fileupload1
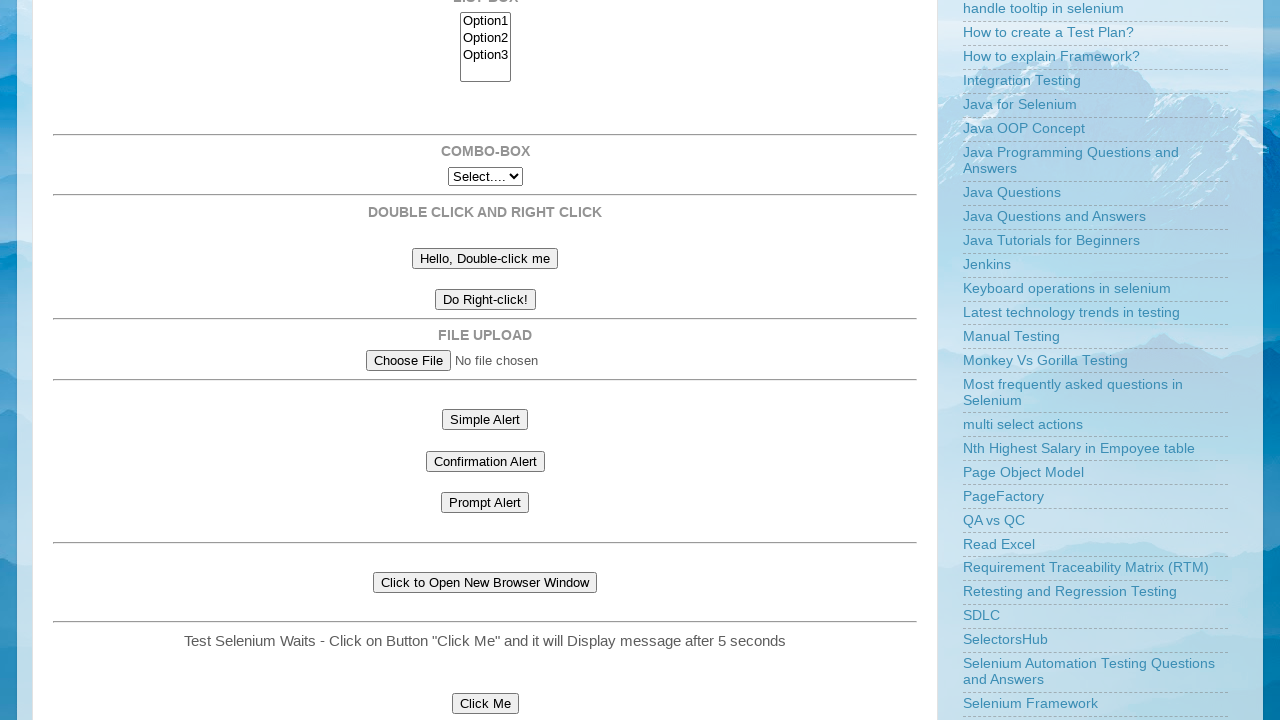

Created temporary test file for upload
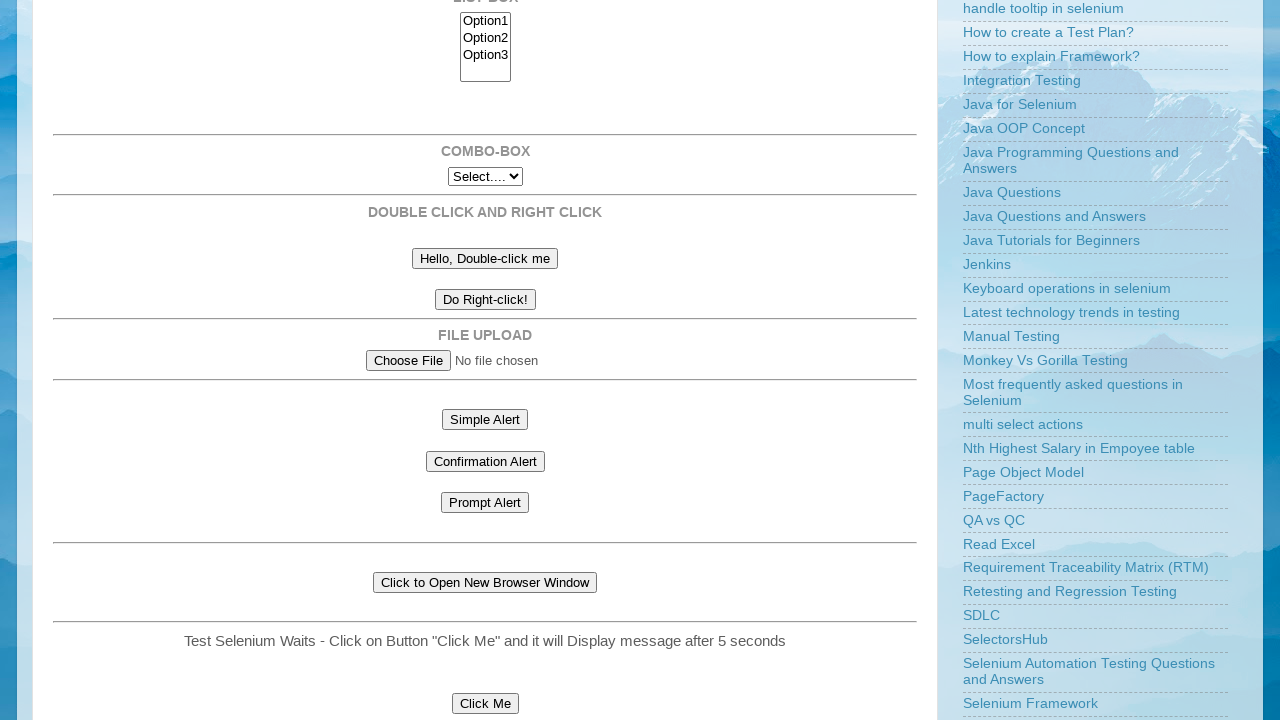

Set temporary file as input to file upload element
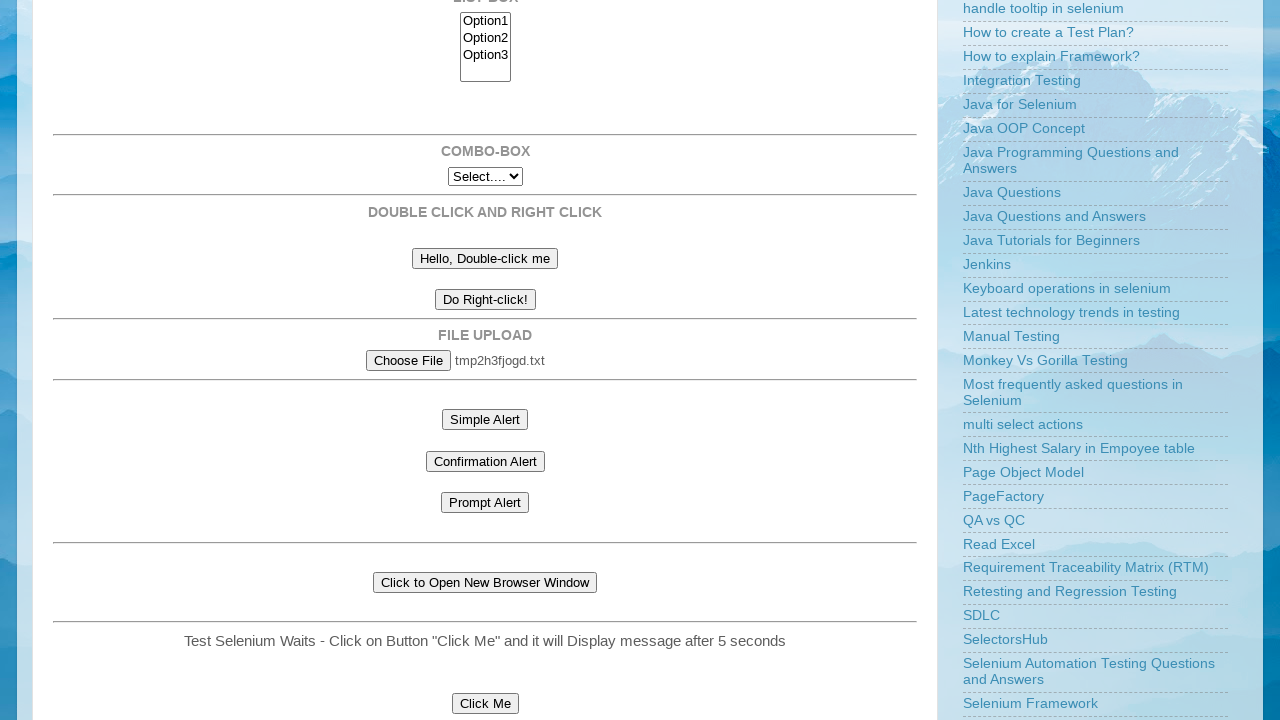

Cleaned up temporary test file
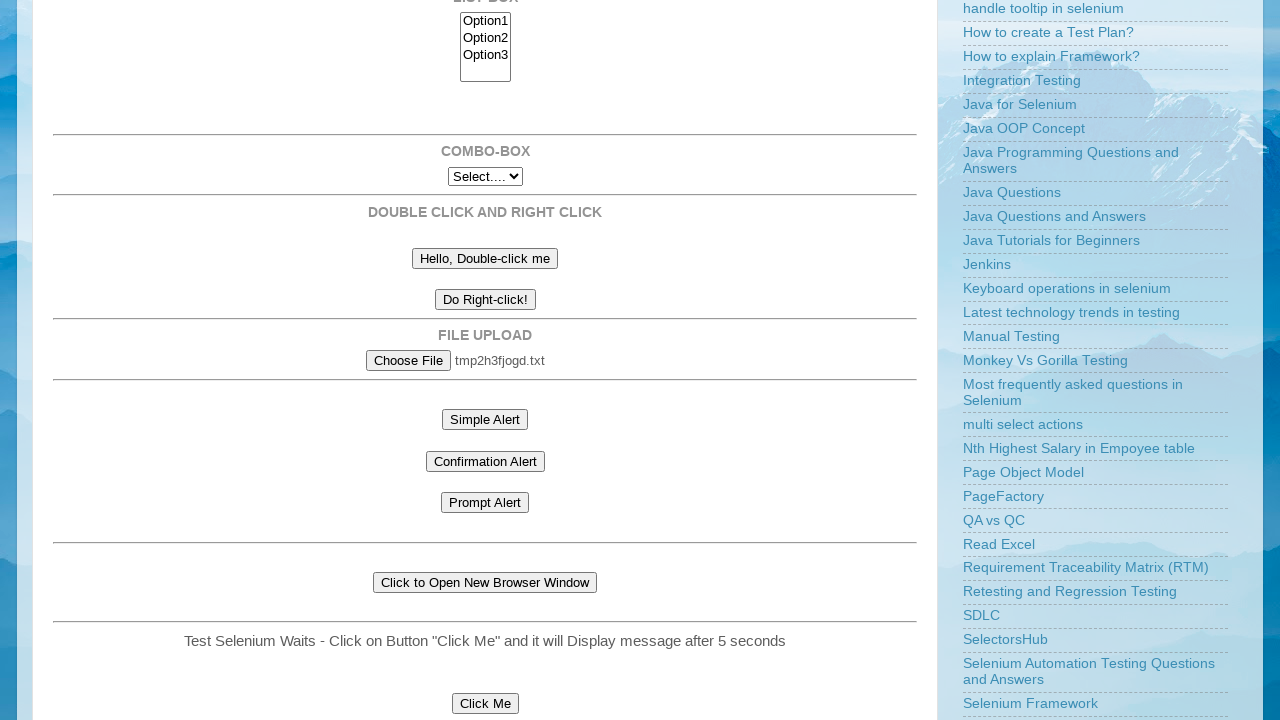

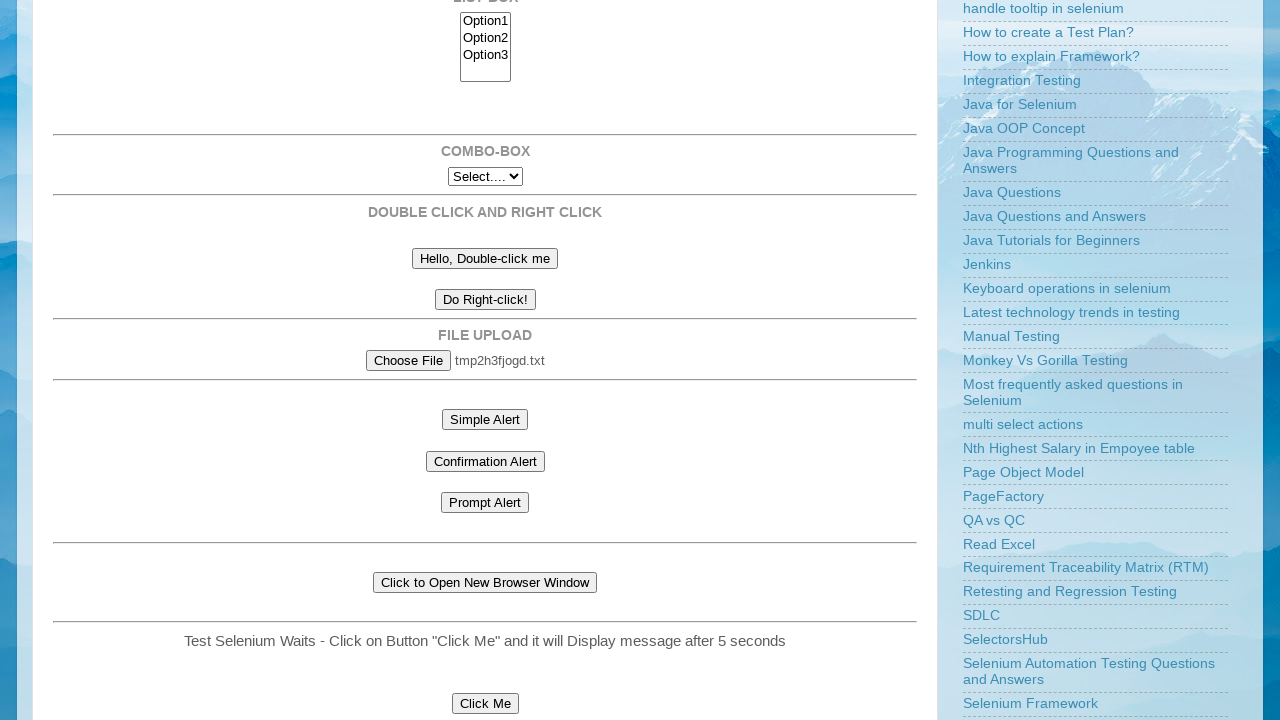